Tests form interactions on an Angular practice page by clicking a checkbox, checking a radio button for employment status, and selecting a gender option from a dropdown

Starting URL: https://rahulshettyacademy.com/angularpractice/

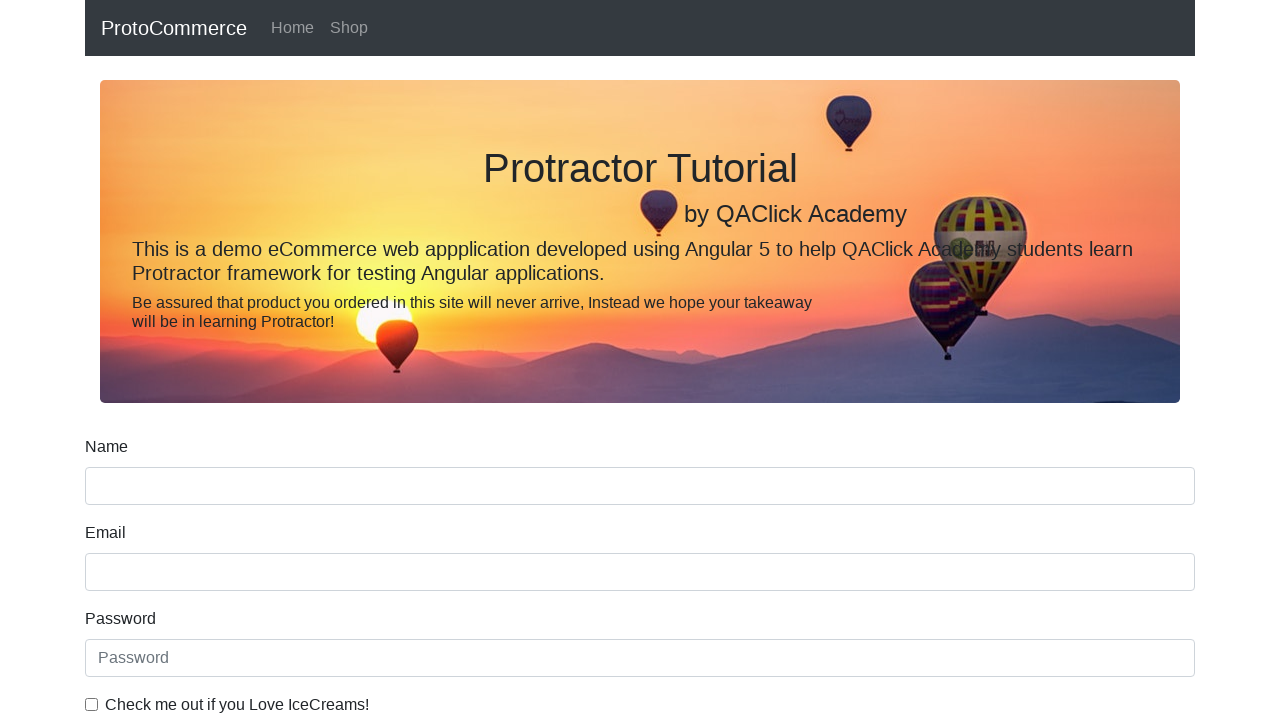

Clicked ice cream checkbox using label at (92, 704) on internal:label="Check me out if you Love IceCreams!"i
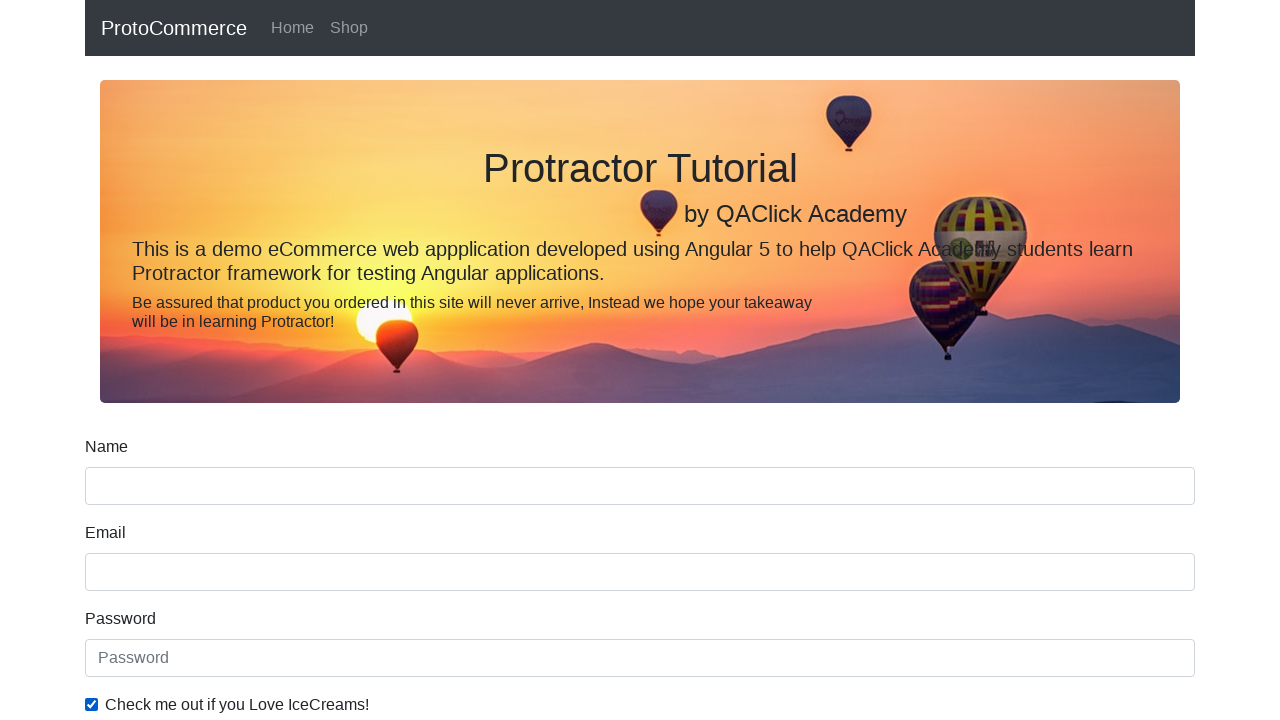

Checked 'Employed' radio button at (326, 360) on internal:label="Employed"i
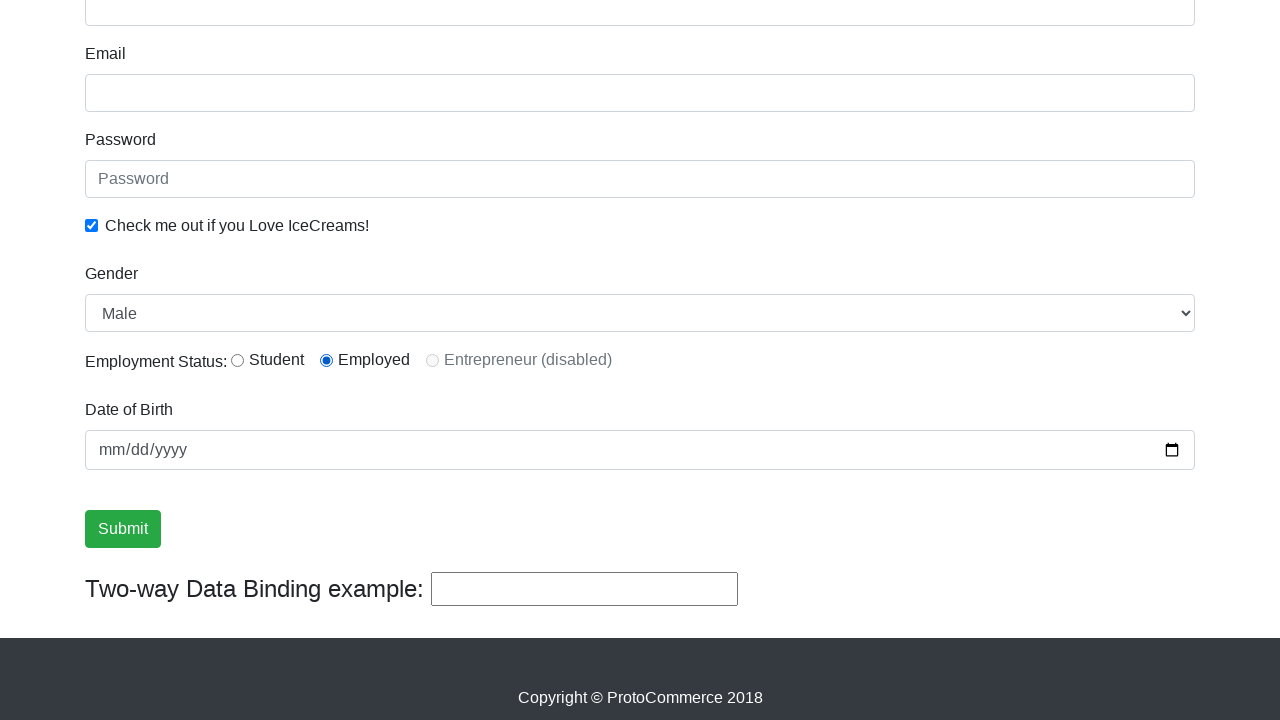

Selected 'Female' from Gender dropdown on internal:label="Gender"i
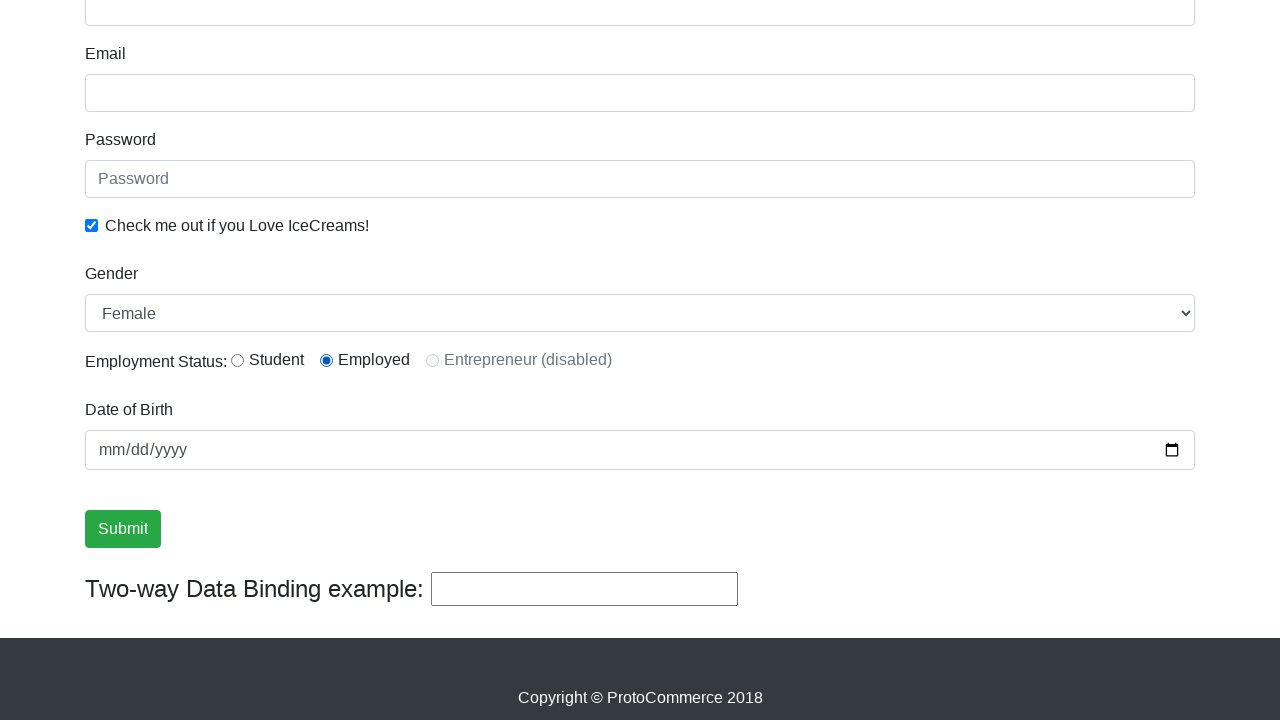

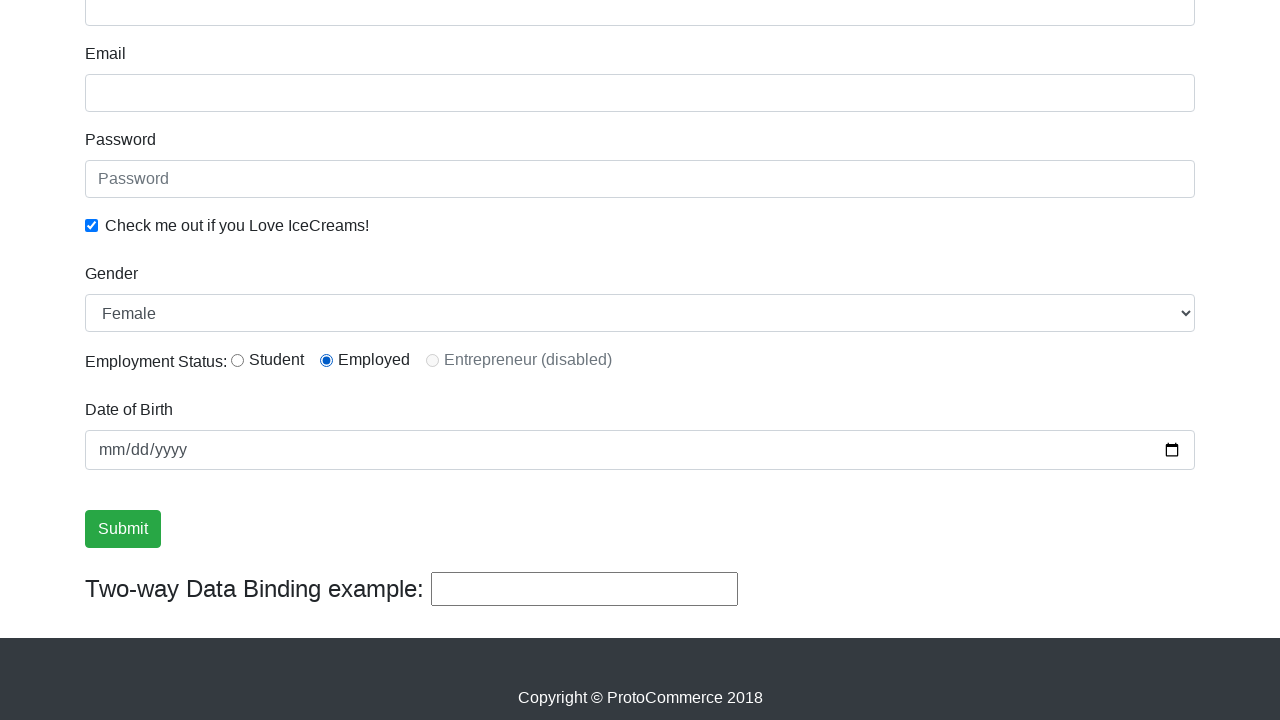